Tests multiplication operation on the calculator by selecting multiply, entering two numbers and verifying the product

Starting URL: https://testsheepnz.github.io/BasicCalculator.html

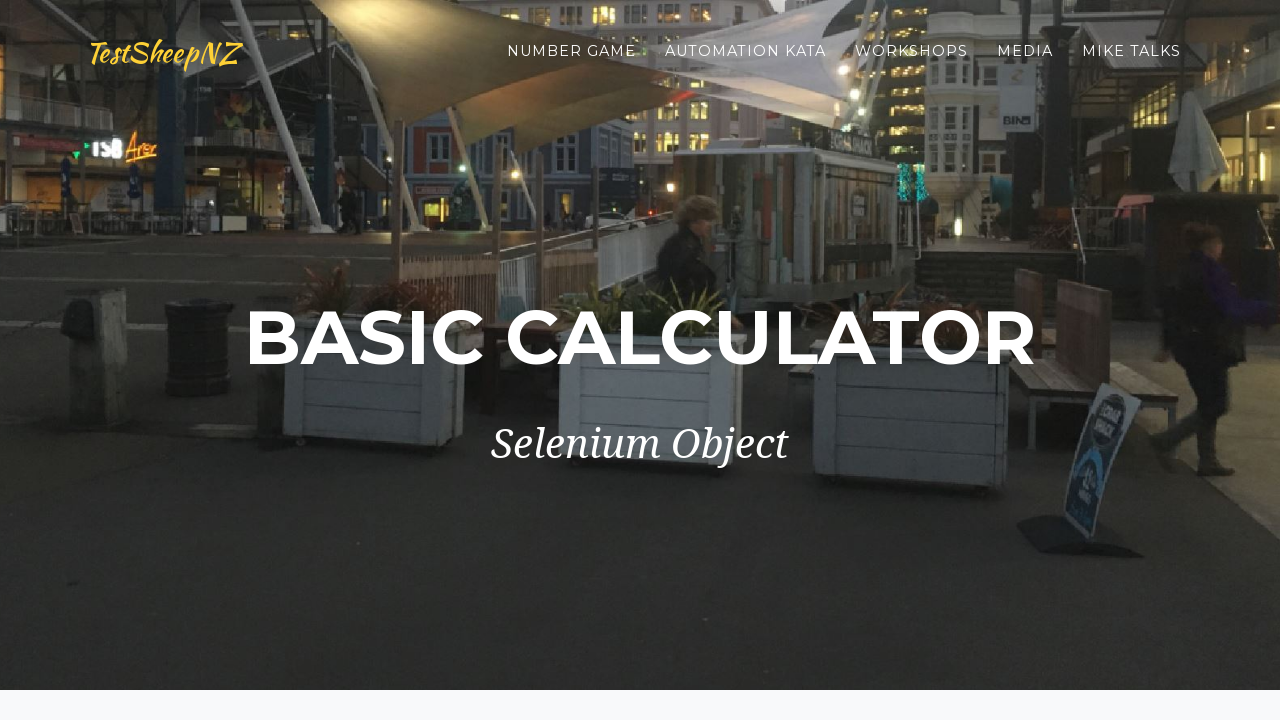

Selected multiply operation from dropdown (index 2) on #selectOperationDropdown
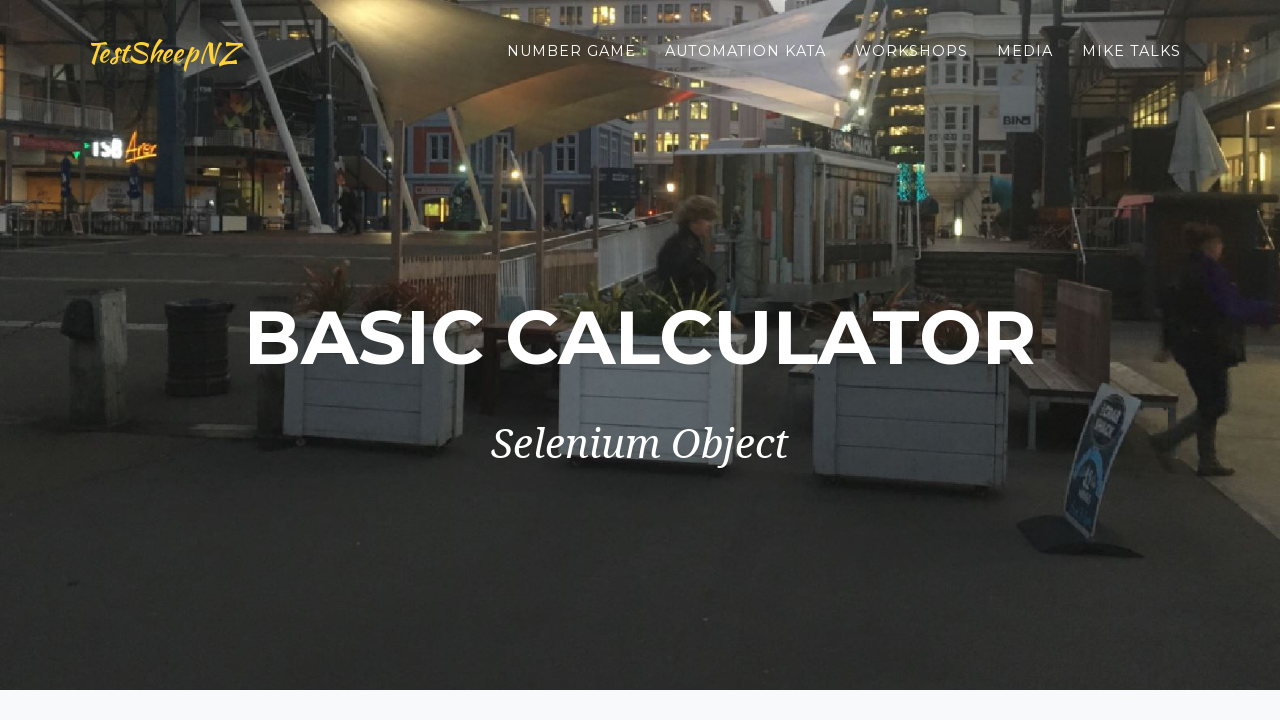

Clicked first number field at (474, 361) on #number1Field
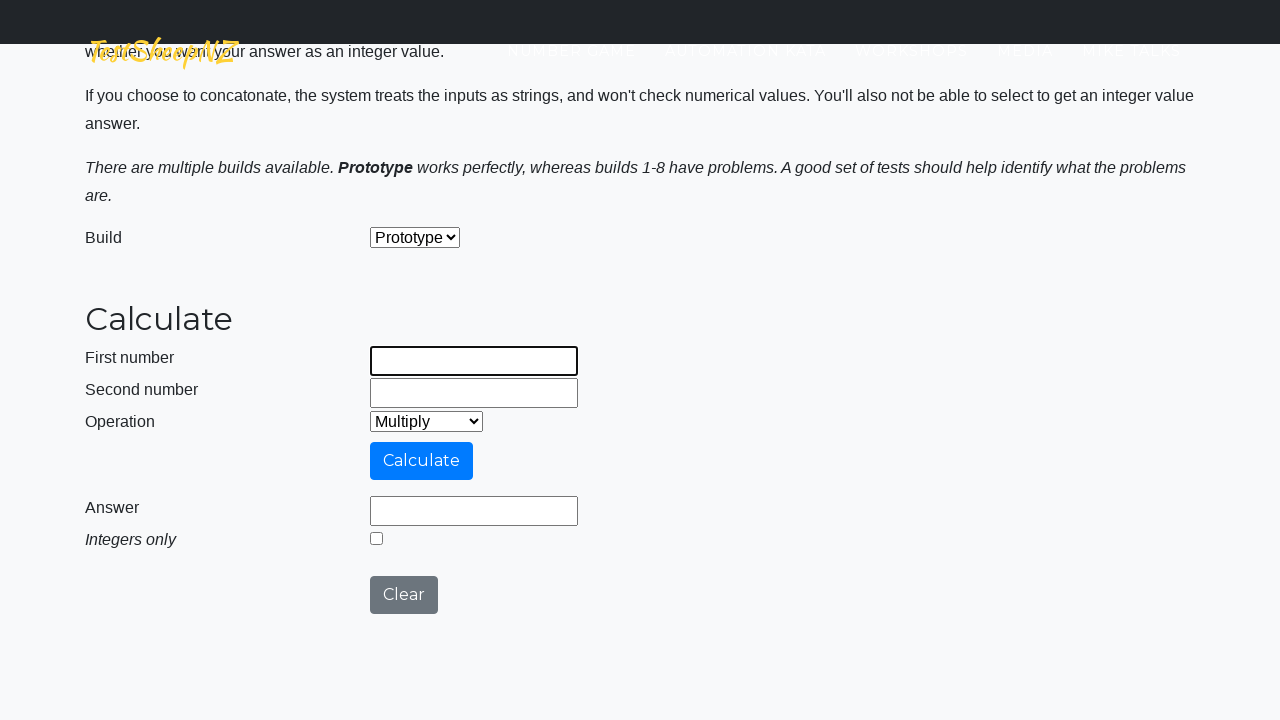

Cleared first number field on #number1Field
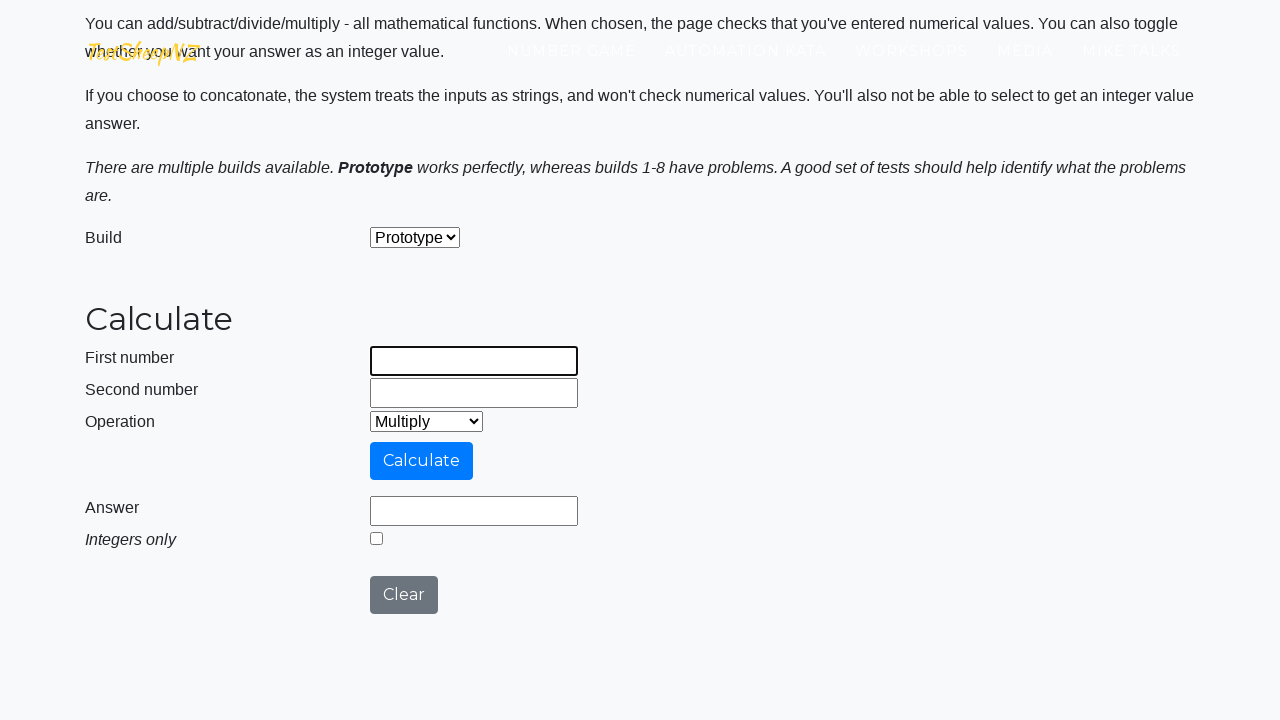

Clicked second number field at (474, 393) on #number2Field
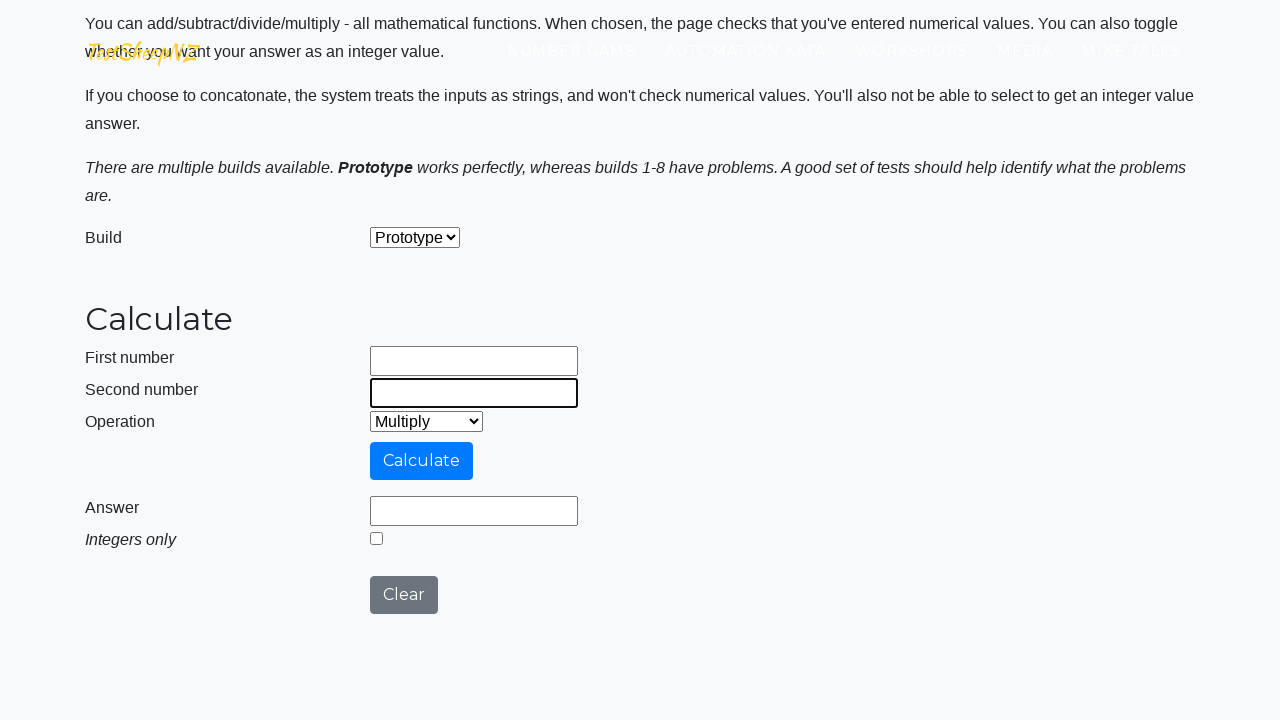

Cleared second number field on #number2Field
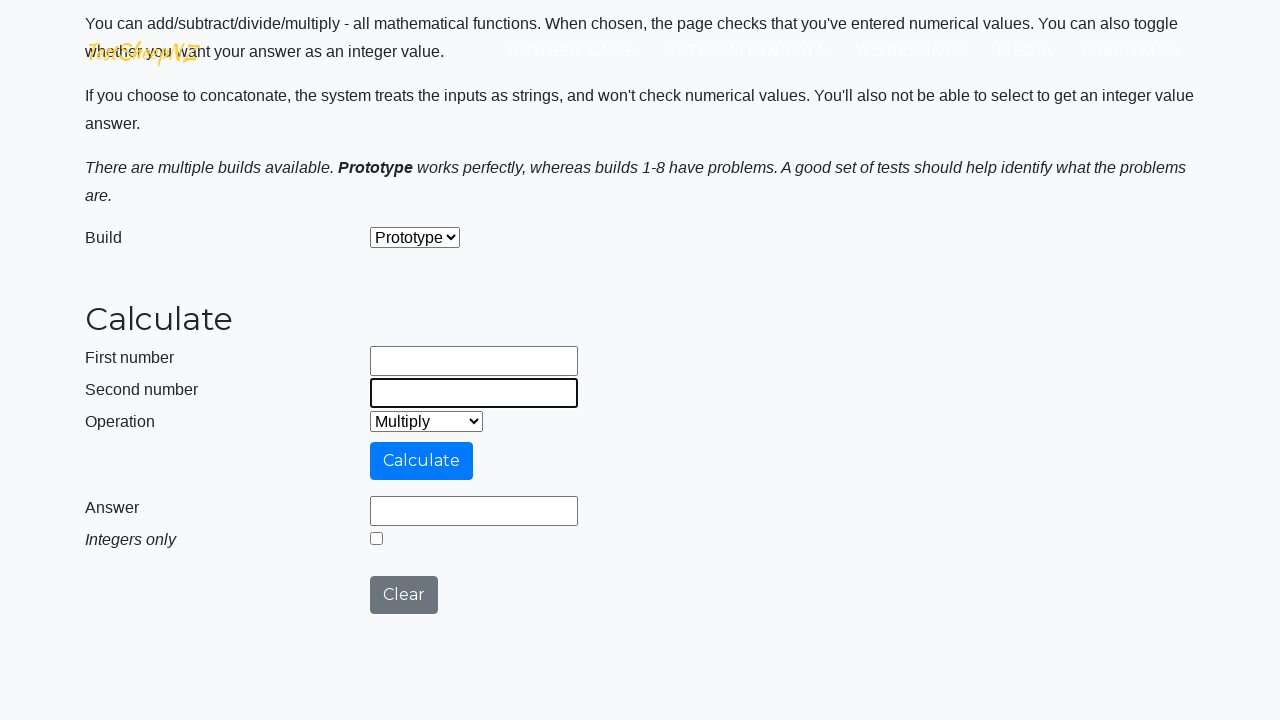

Entered '1' in first number field on #number1Field
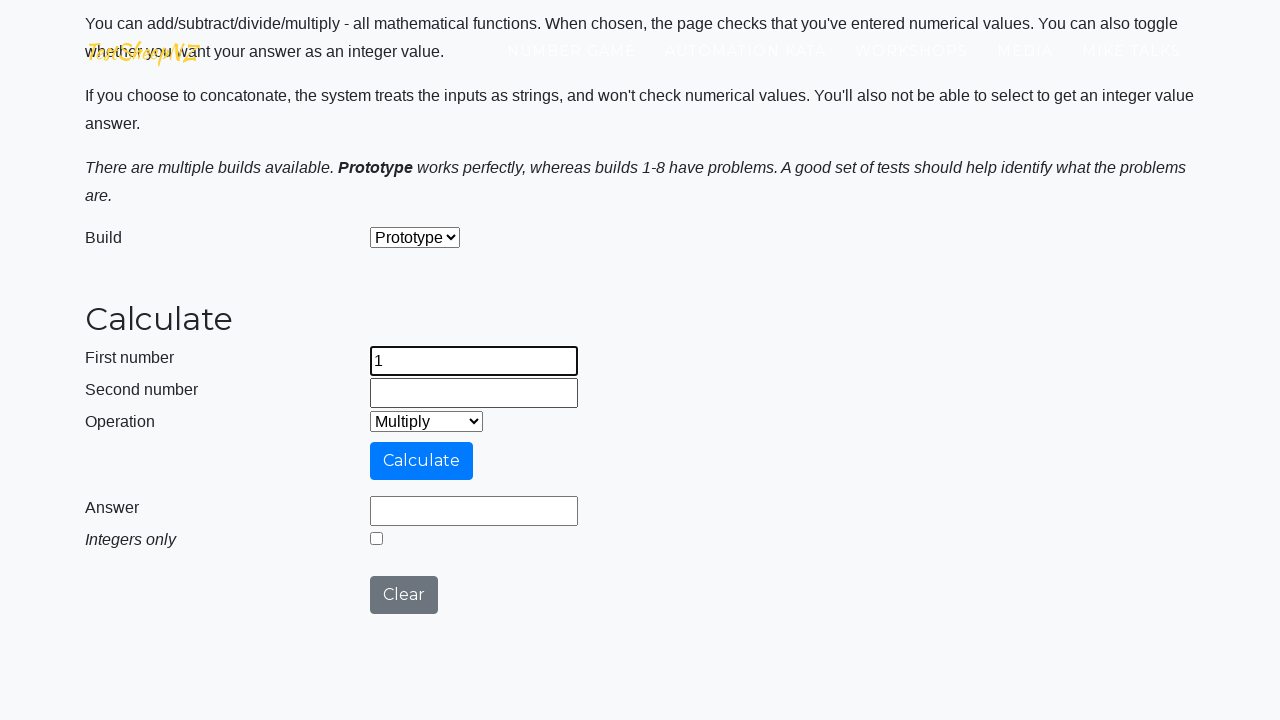

Entered '1' in second number field on #number2Field
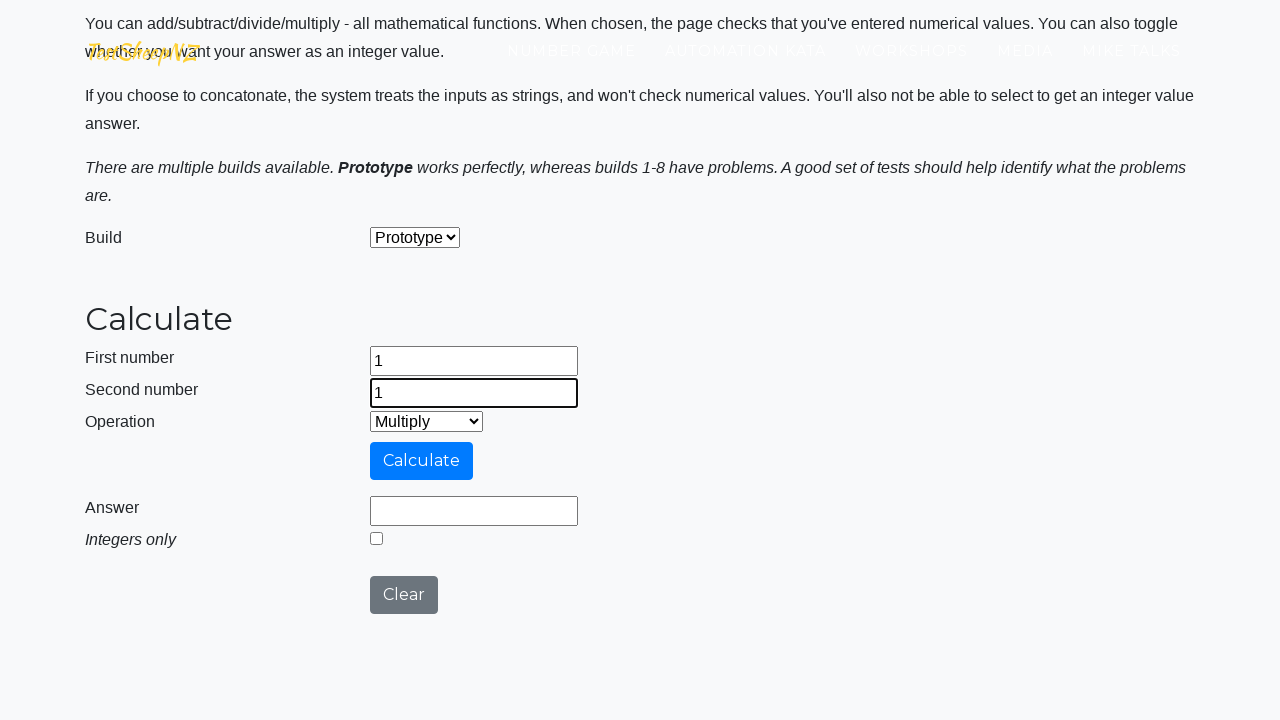

Clicked calculate button at (422, 461) on #calculateButton
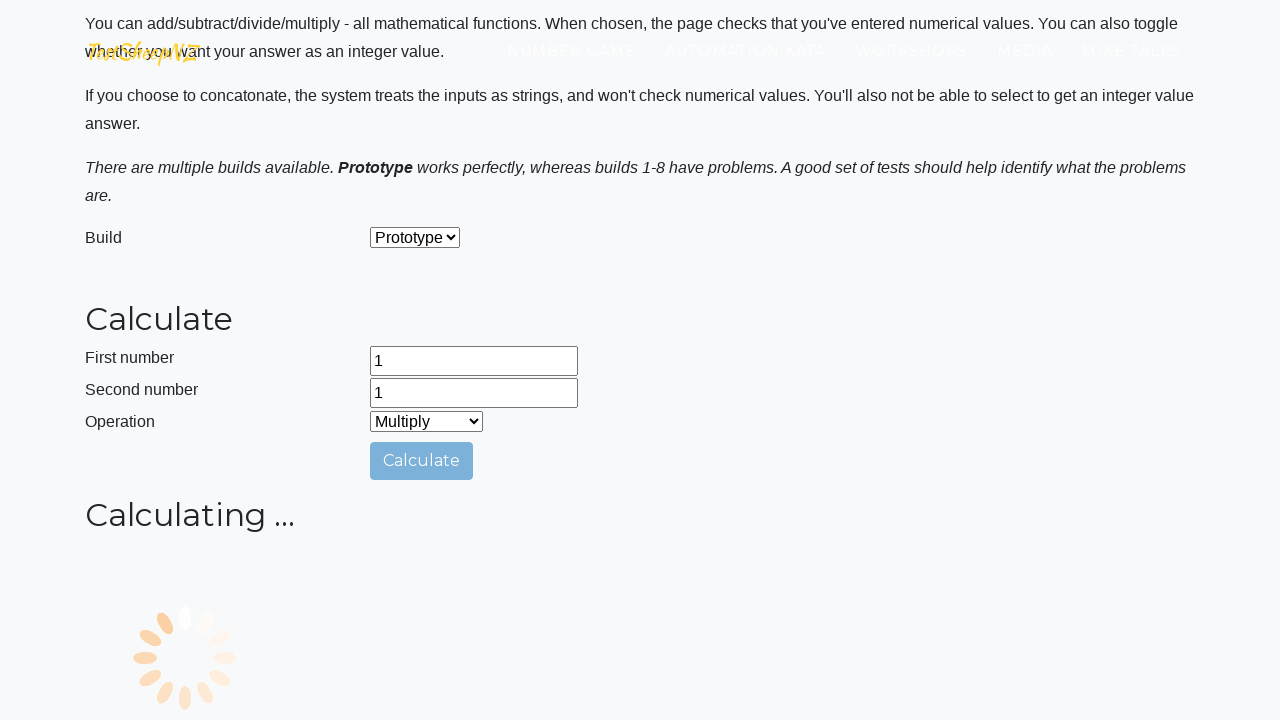

Verified multiplication result is '1' (1 × 1 = 1)
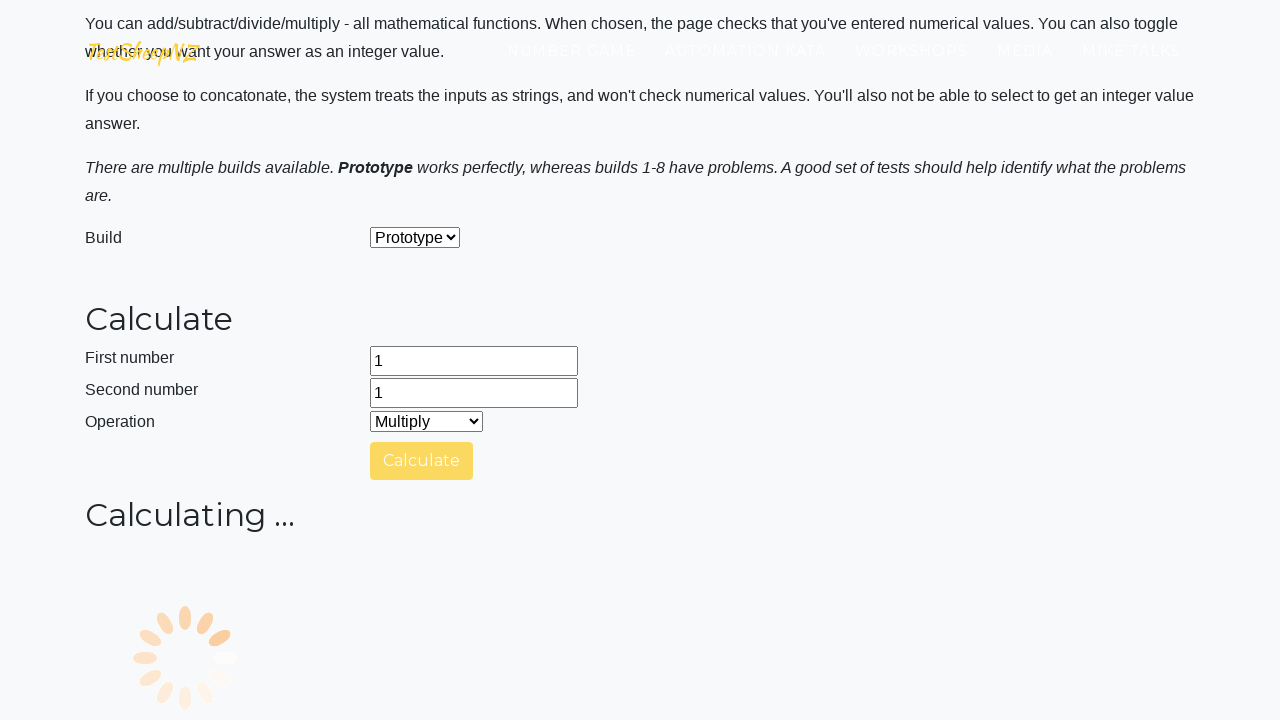

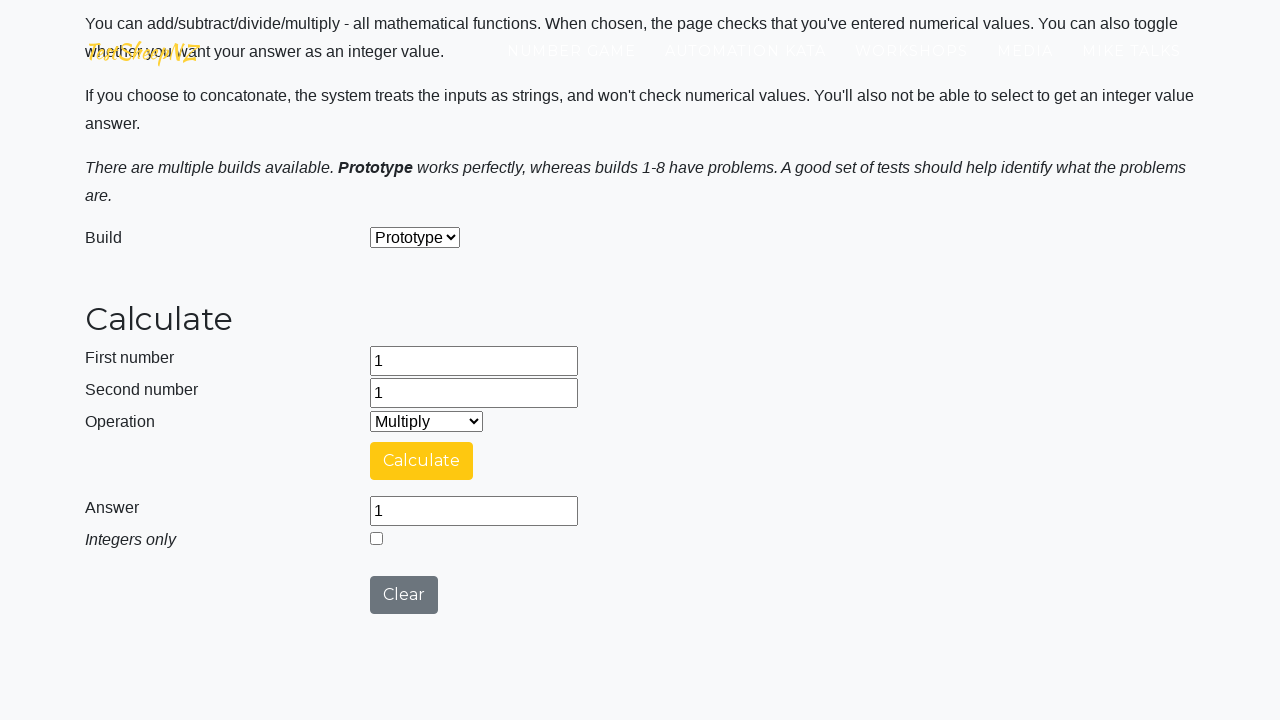